Tests dynamic dropdown functionality by selecting an origin city (Bangalore/BLR) and a destination city (Chennai/MAA) from interconnected dropdown menus on a flight booking practice page.

Starting URL: https://www.rahulshettyacademy.com/dropdownsPractise

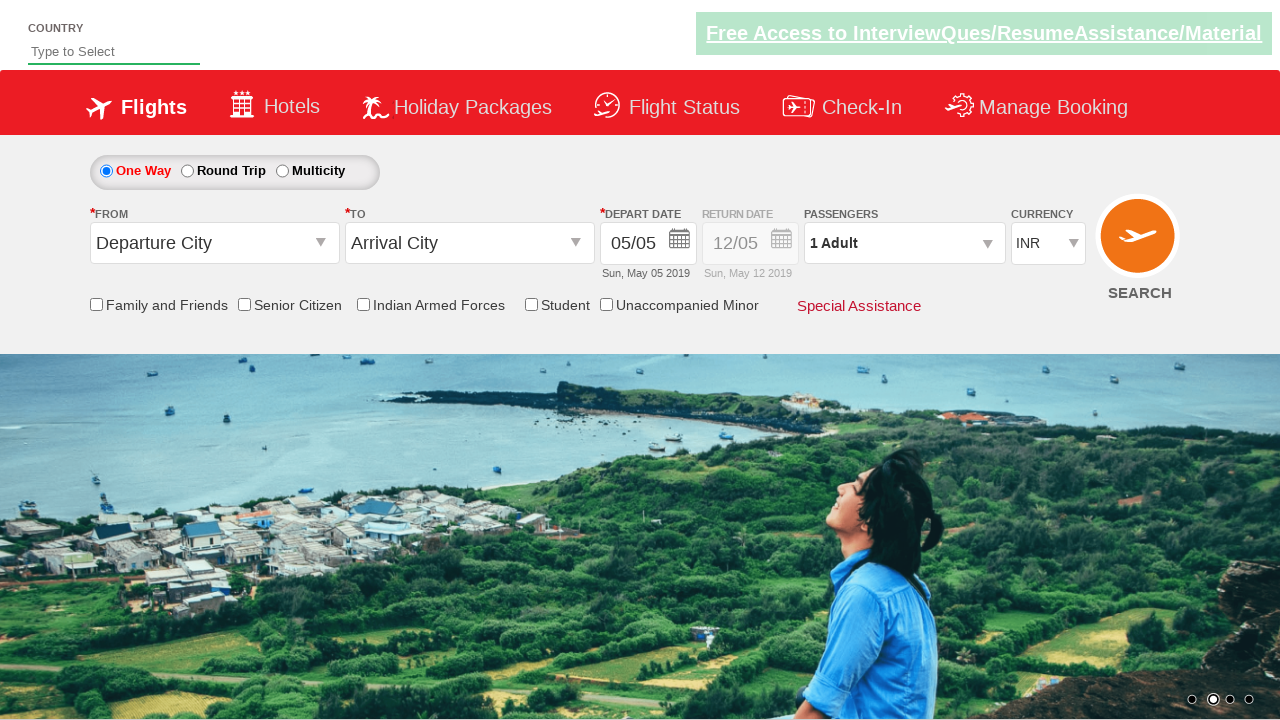

Clicked on origin station dropdown to open it at (214, 243) on #ctl00_mainContent_ddl_originStation1_CTXT
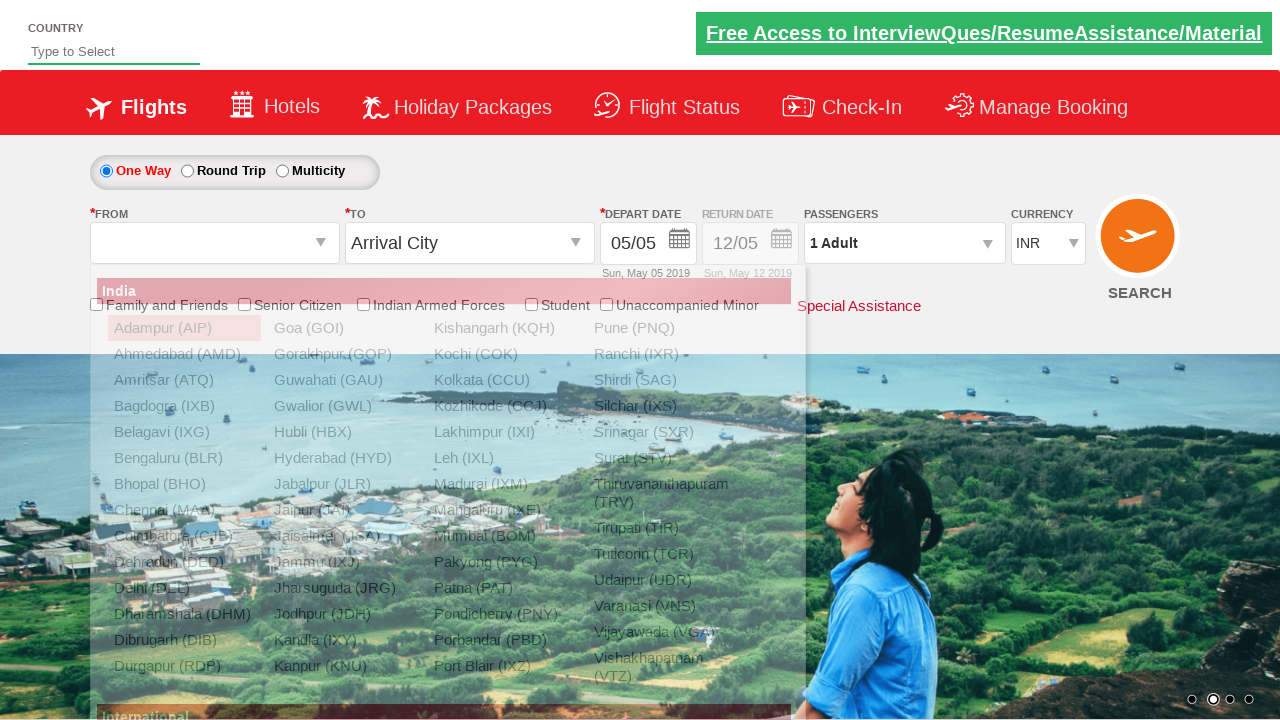

Selected Bangalore (BLR) as origin city at (184, 458) on xpath=//a[@value='BLR']
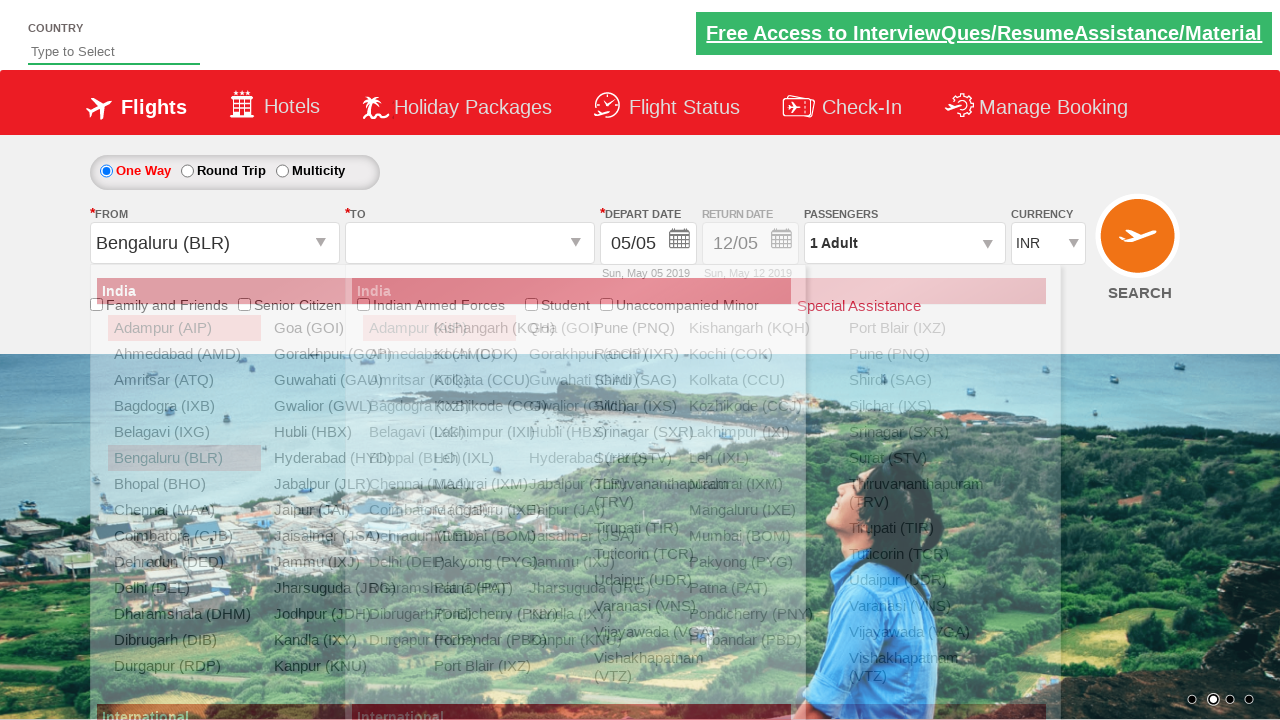

Waited for destination dropdown to be ready
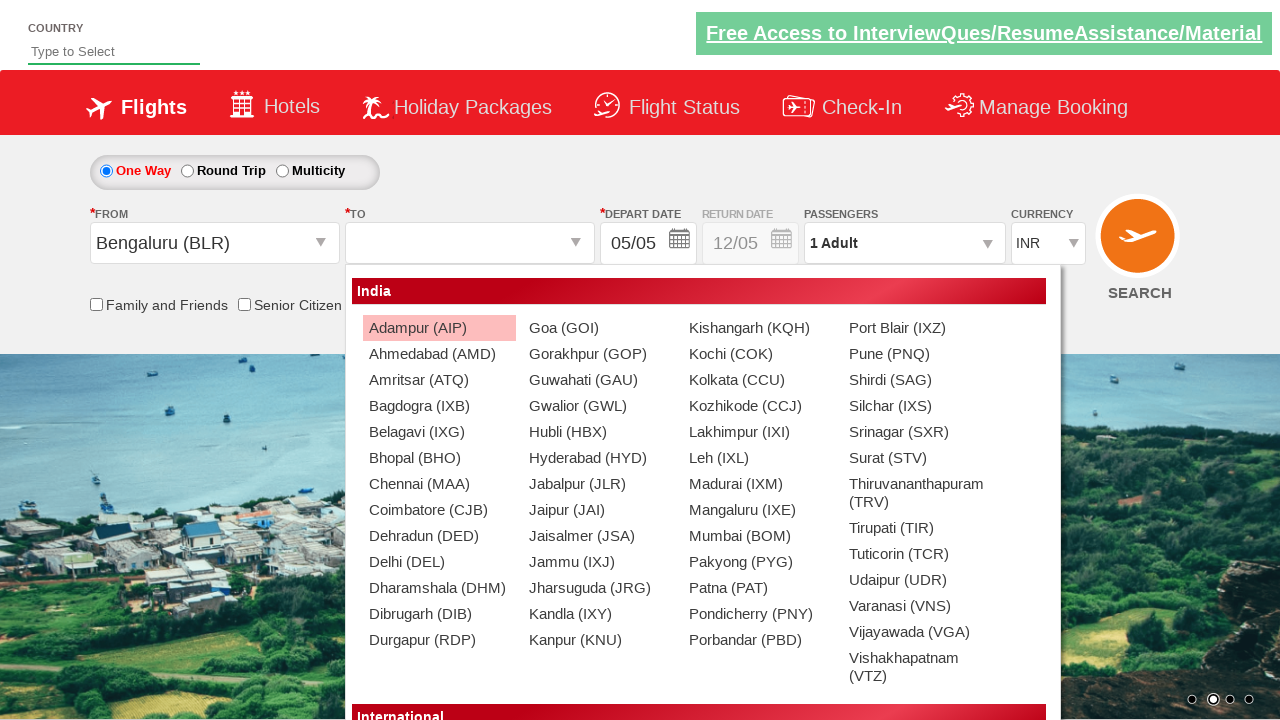

Selected Chennai (MAA) as destination city from the destination dropdown at (439, 484) on xpath=//div[@id='glsctl00_mainContent_ddl_destinationStation1_CTNR']//a[@value='
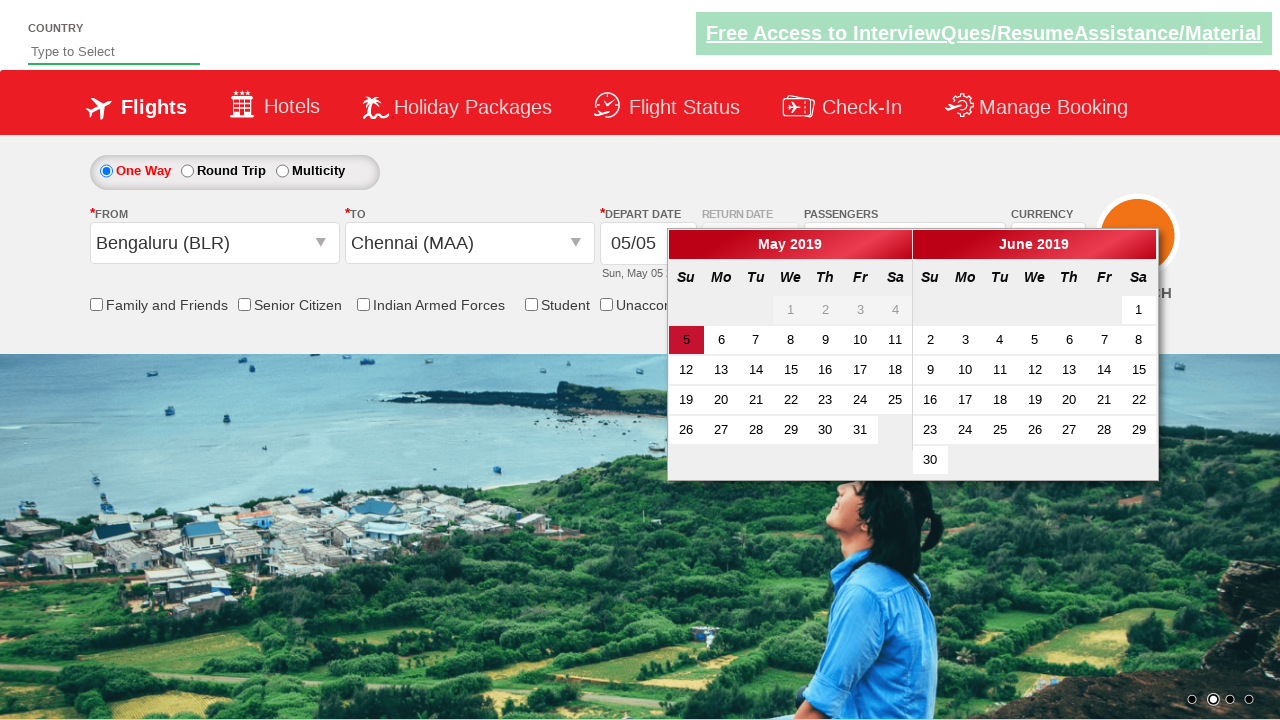

Waited for destination selection to complete
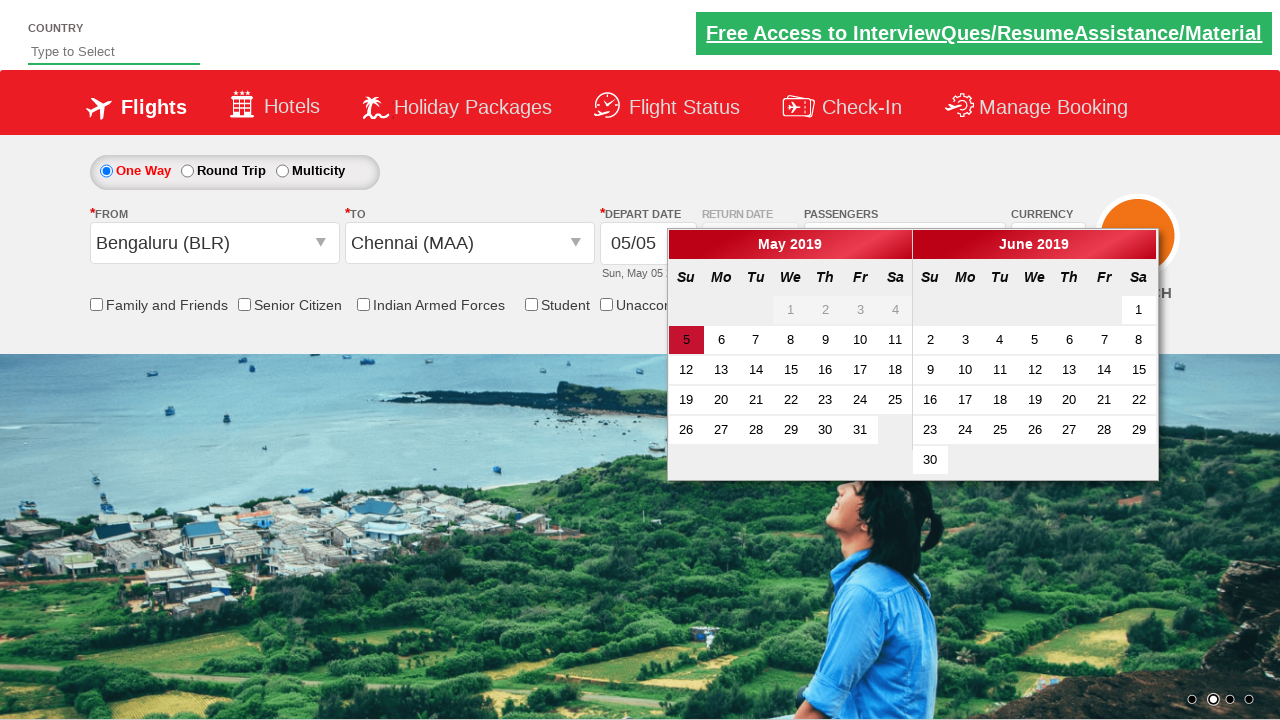

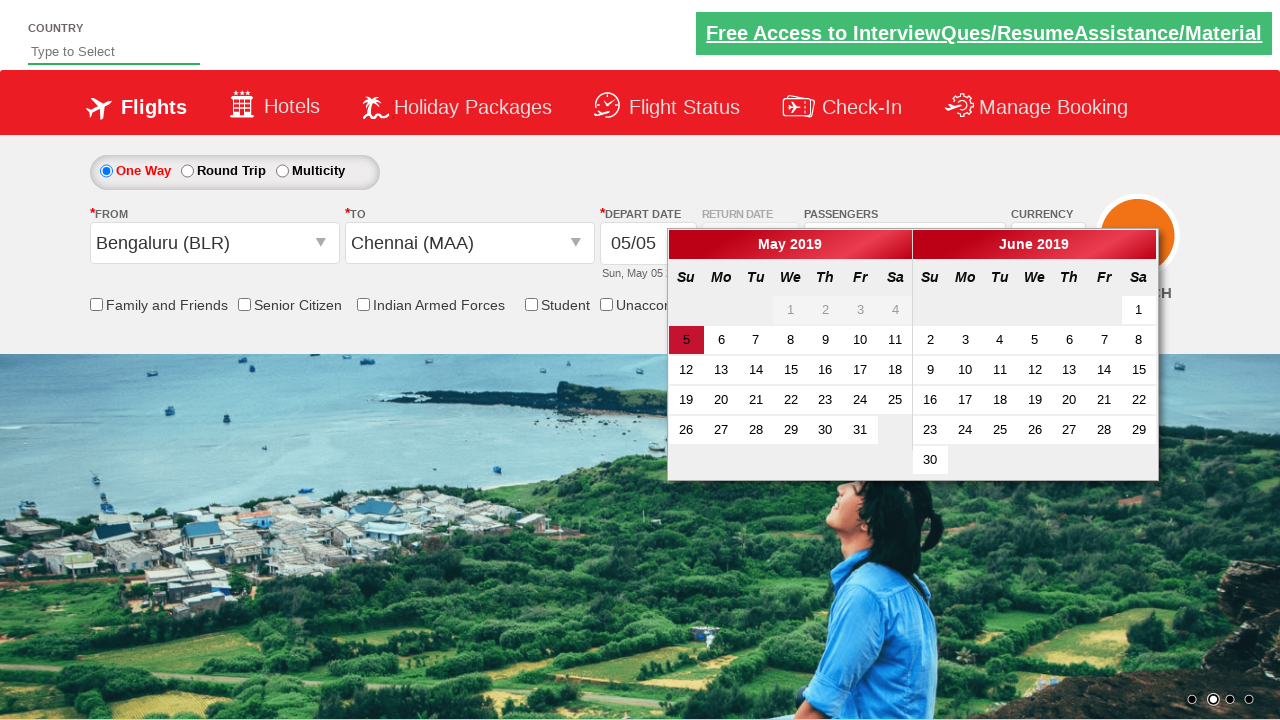